Tests drag and drop functionality within an iframe by dragging a draggable element and dropping it onto a droppable target

Starting URL: https://jqueryui.com/droppable/

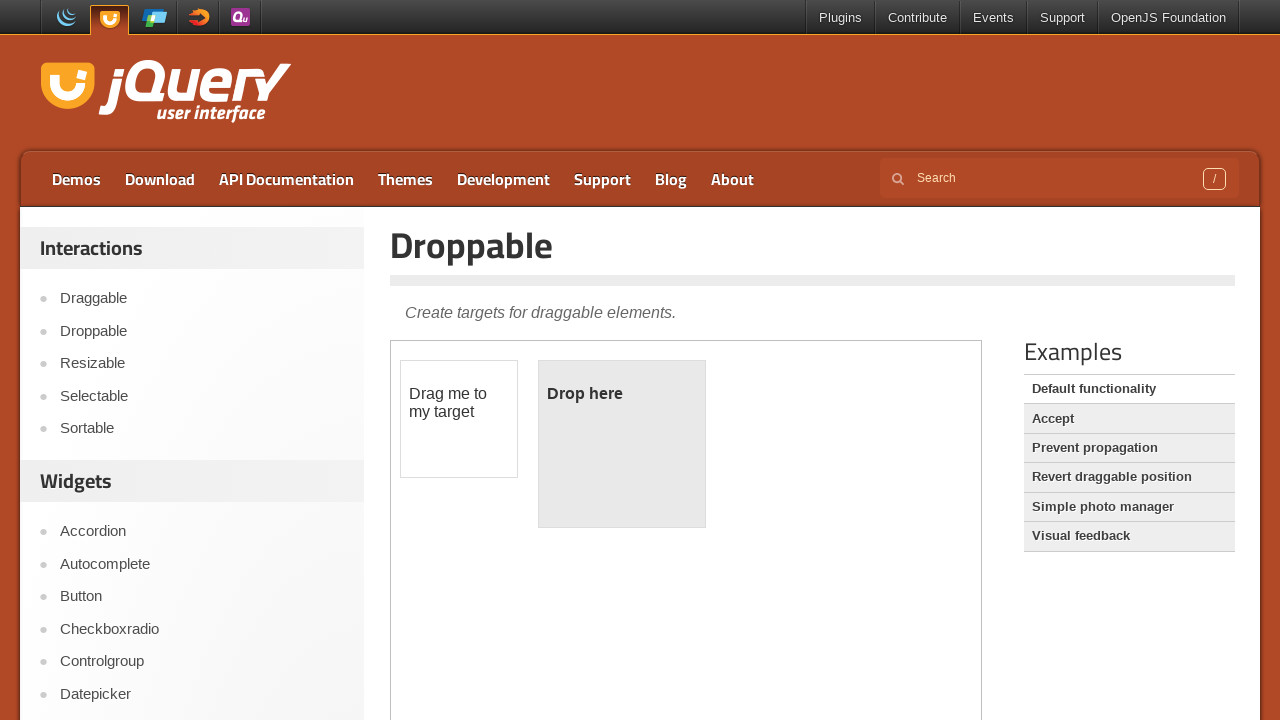

Located the demo iframe containing drag and drop elements
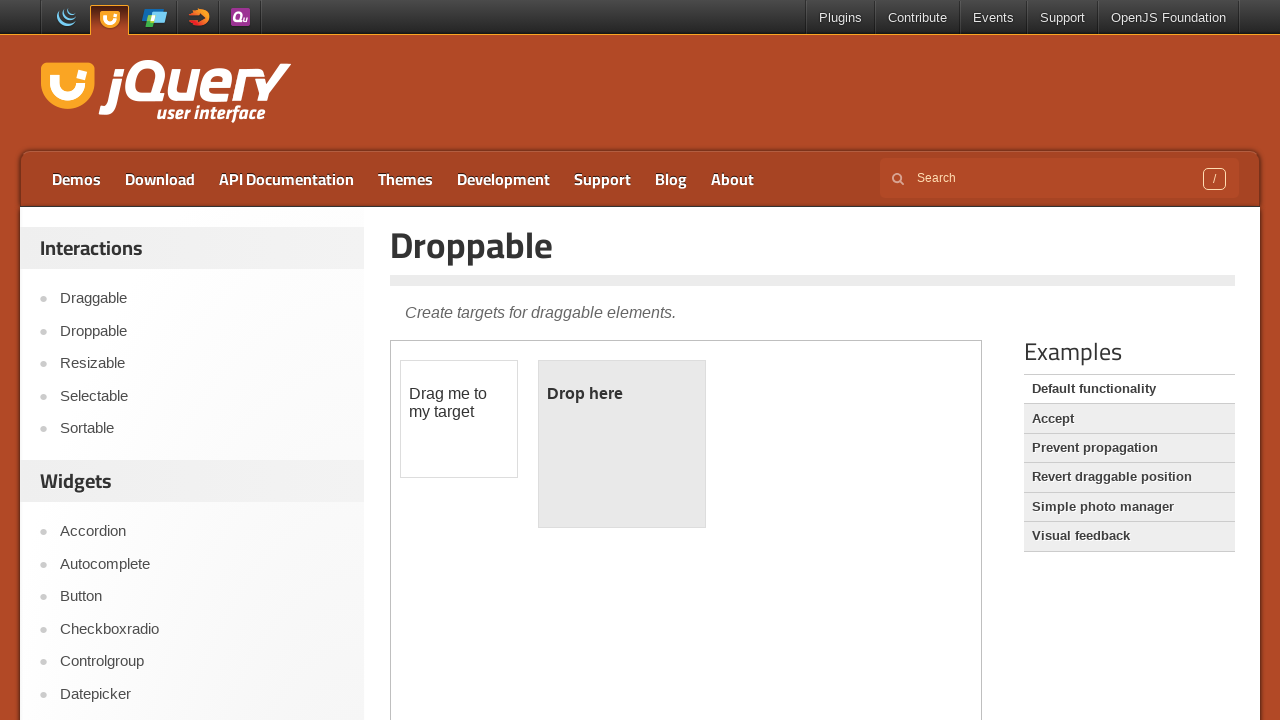

Located the draggable element within the iframe
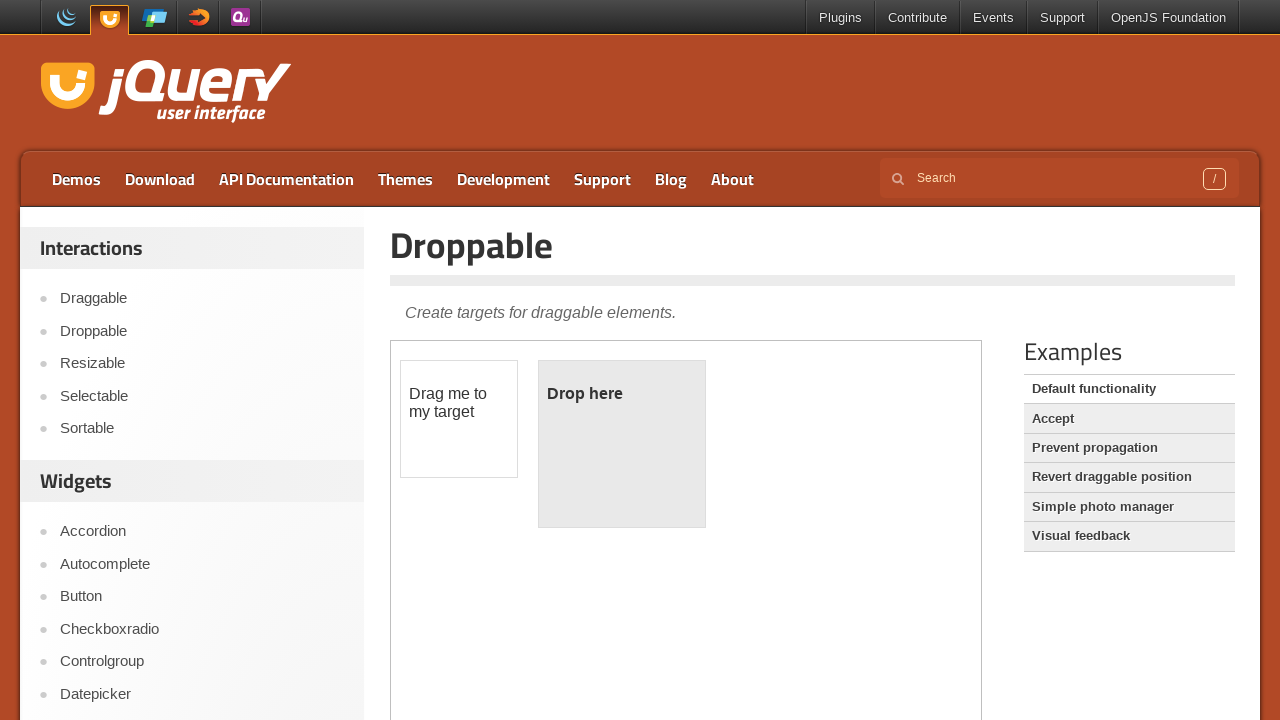

Located the droppable target element within the iframe
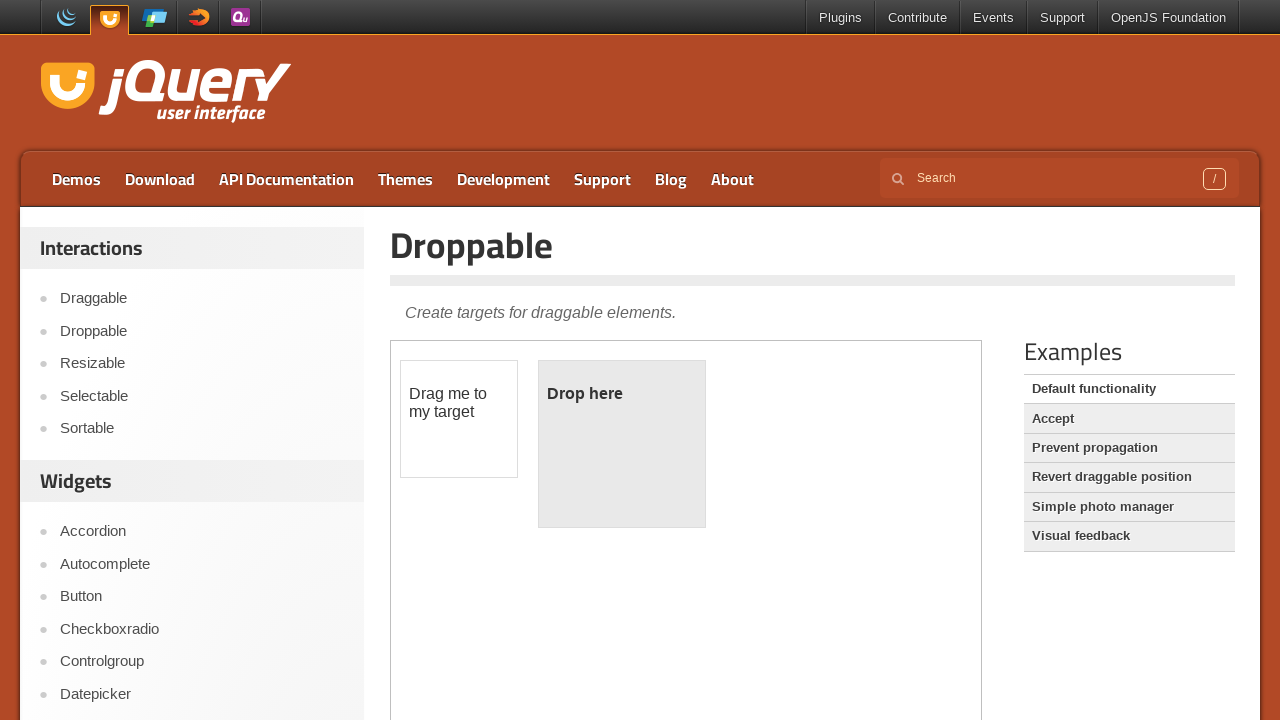

Dragged the draggable element and dropped it onto the droppable target at (622, 444)
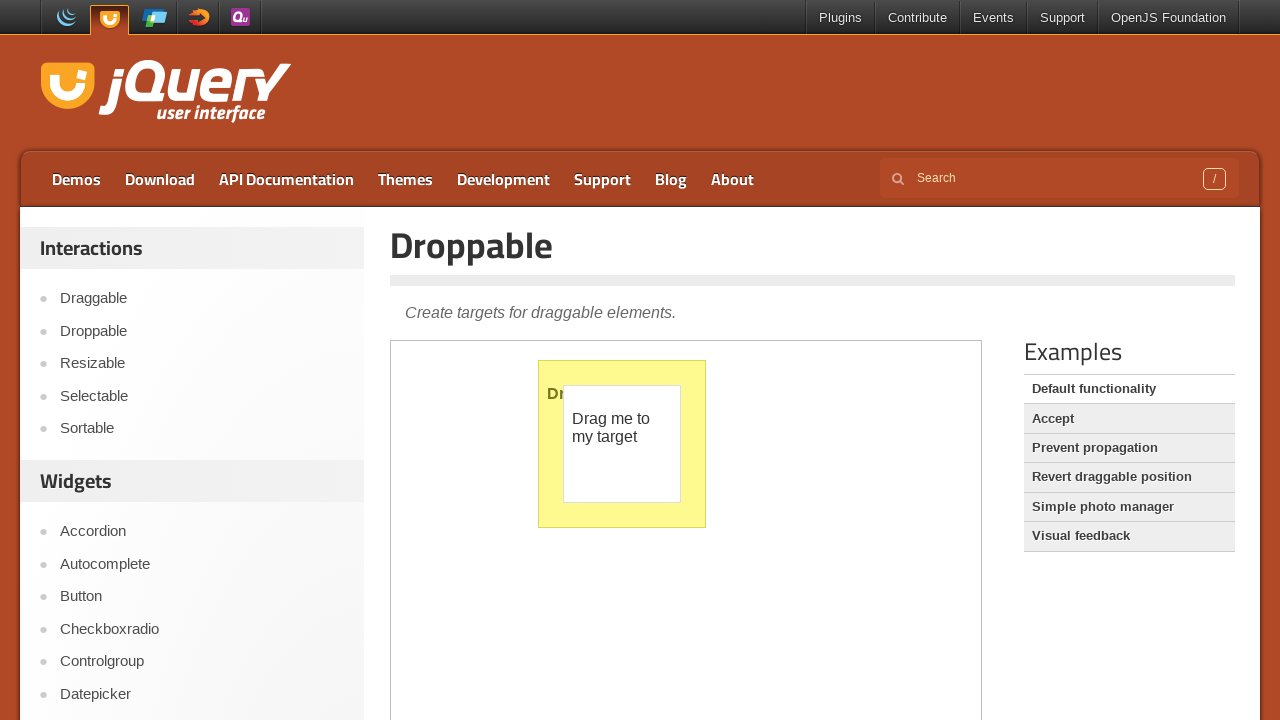

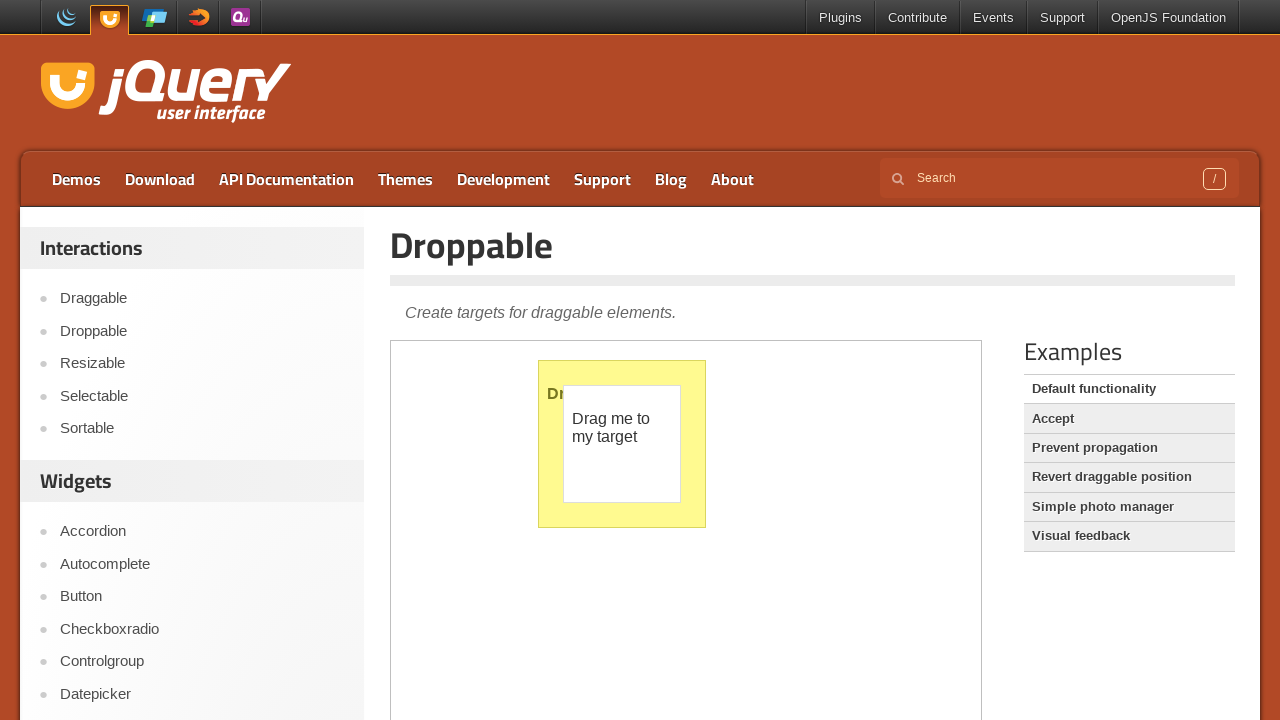